Tests selecting elements in a vertical list by clicking and holding from the first item to item 3, verifying the selection interaction works correctly.

Starting URL: https://demoqa.com/selectable/

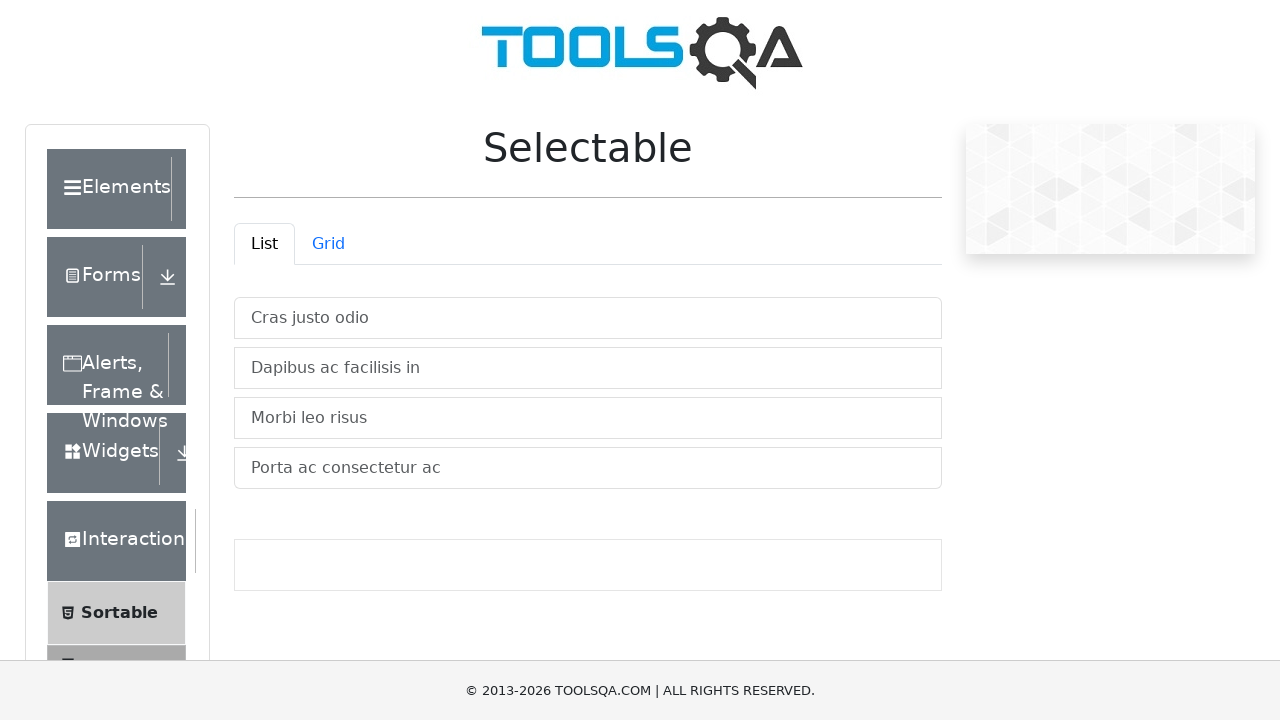

Located the first element in the vertical list container
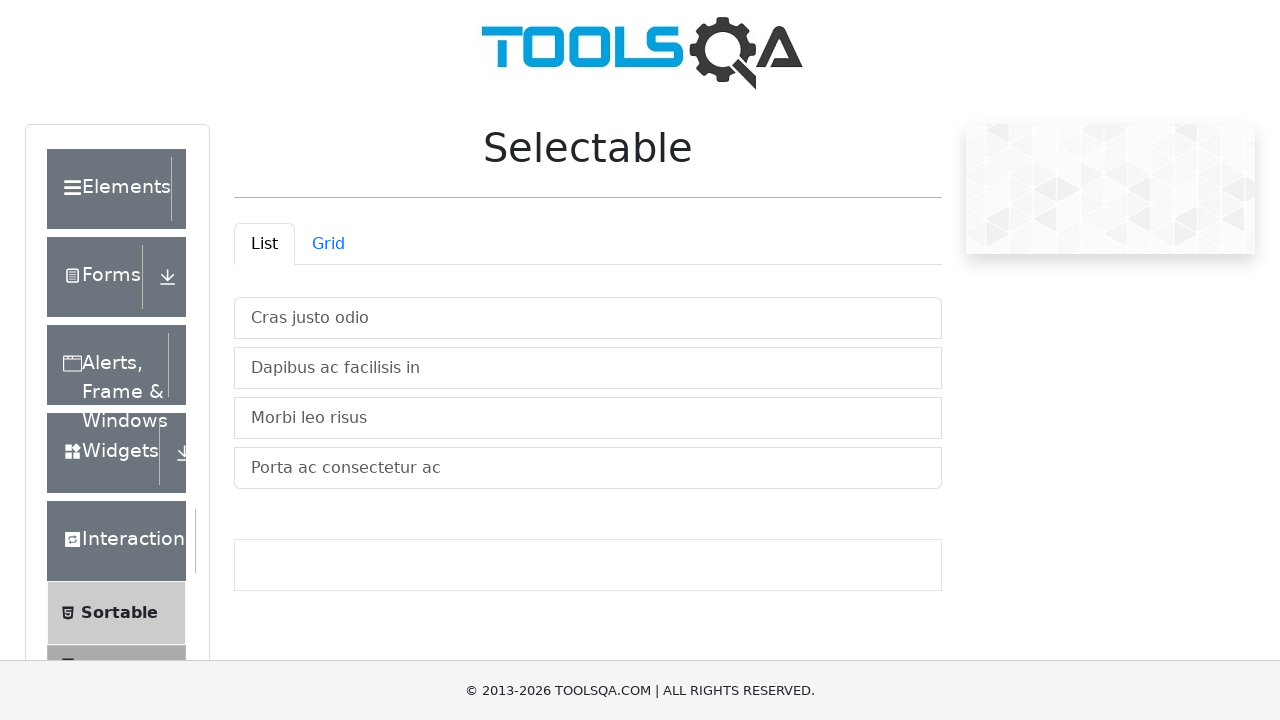

Located item 3 in the vertical list container
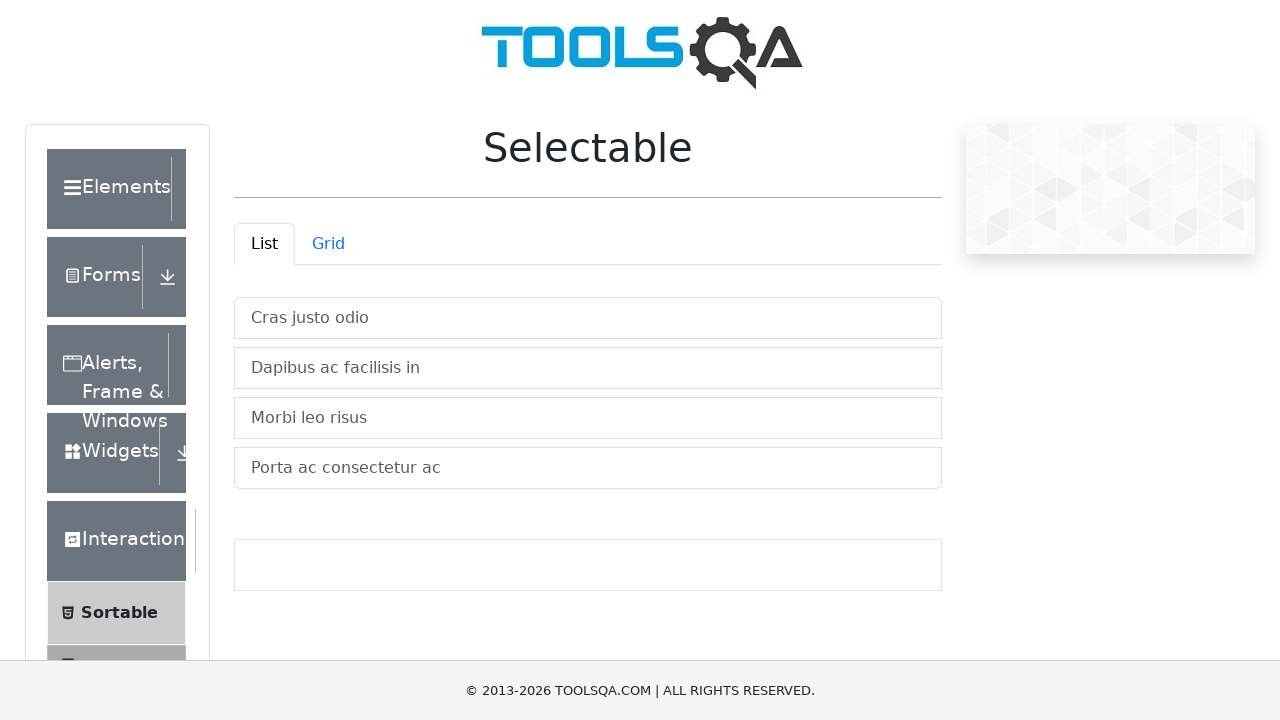

Clicked on the first element to start selection at (588, 318) on xpath=//*[@id='verticalListContainer']/li[1]
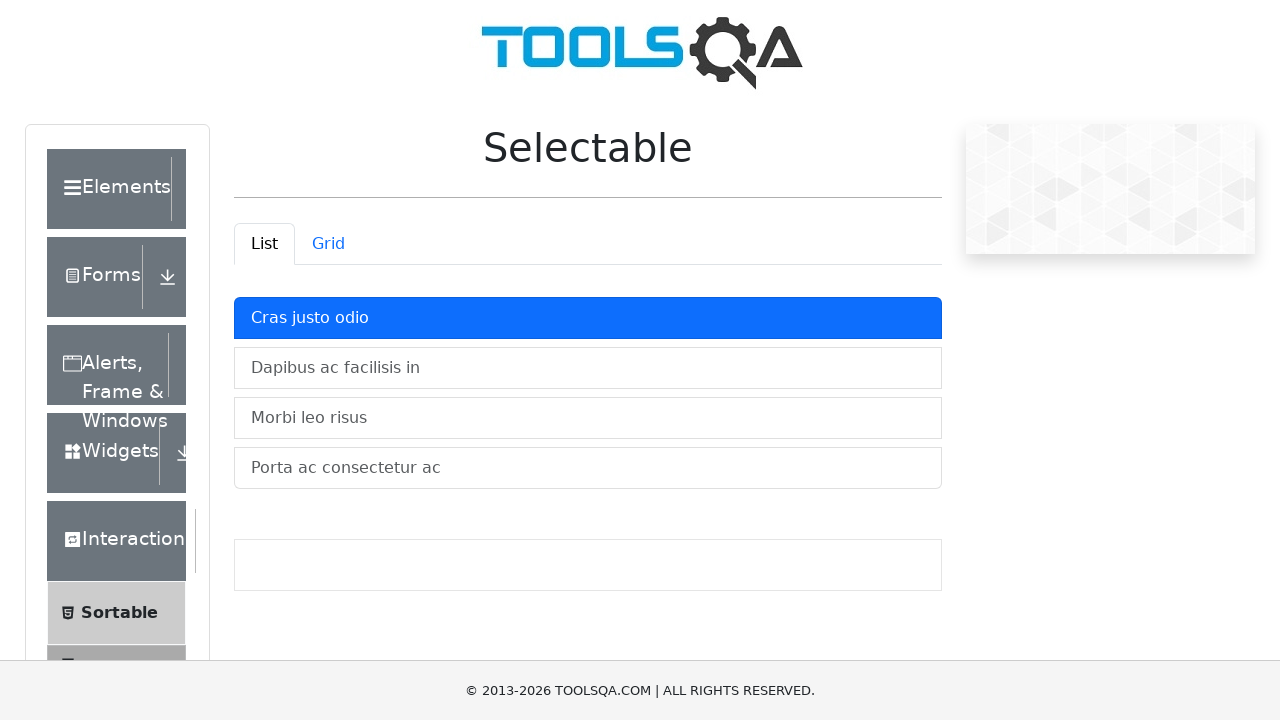

Shift-clicked on item 3 to select range from item 1 to item 3 at (588, 418) on xpath=//*[@id='verticalListContainer']/li[3]
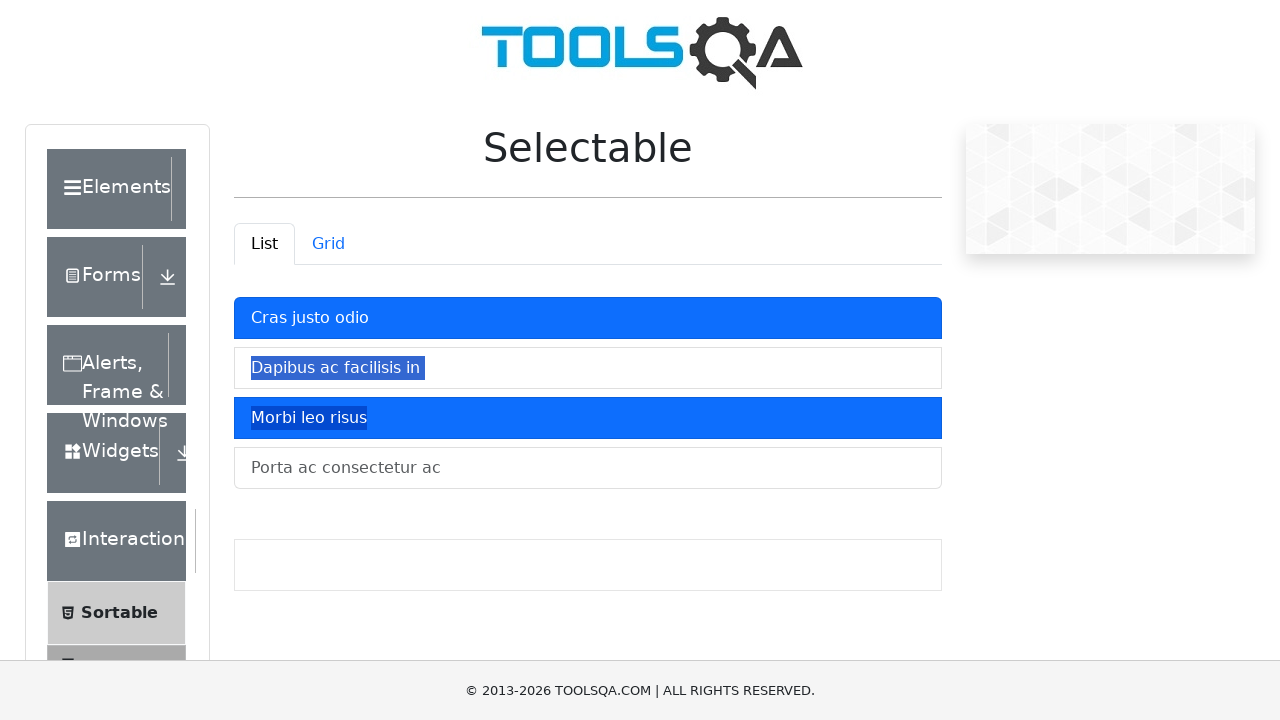

Verified that item 3 is present and loaded
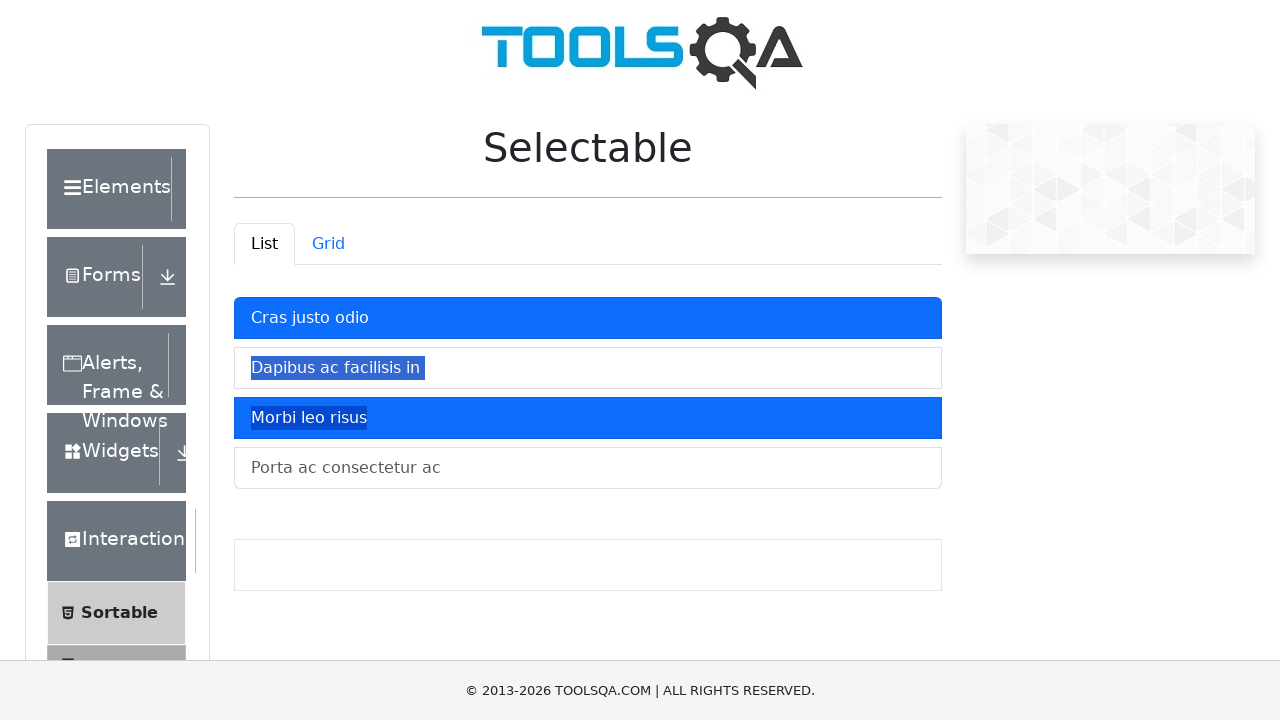

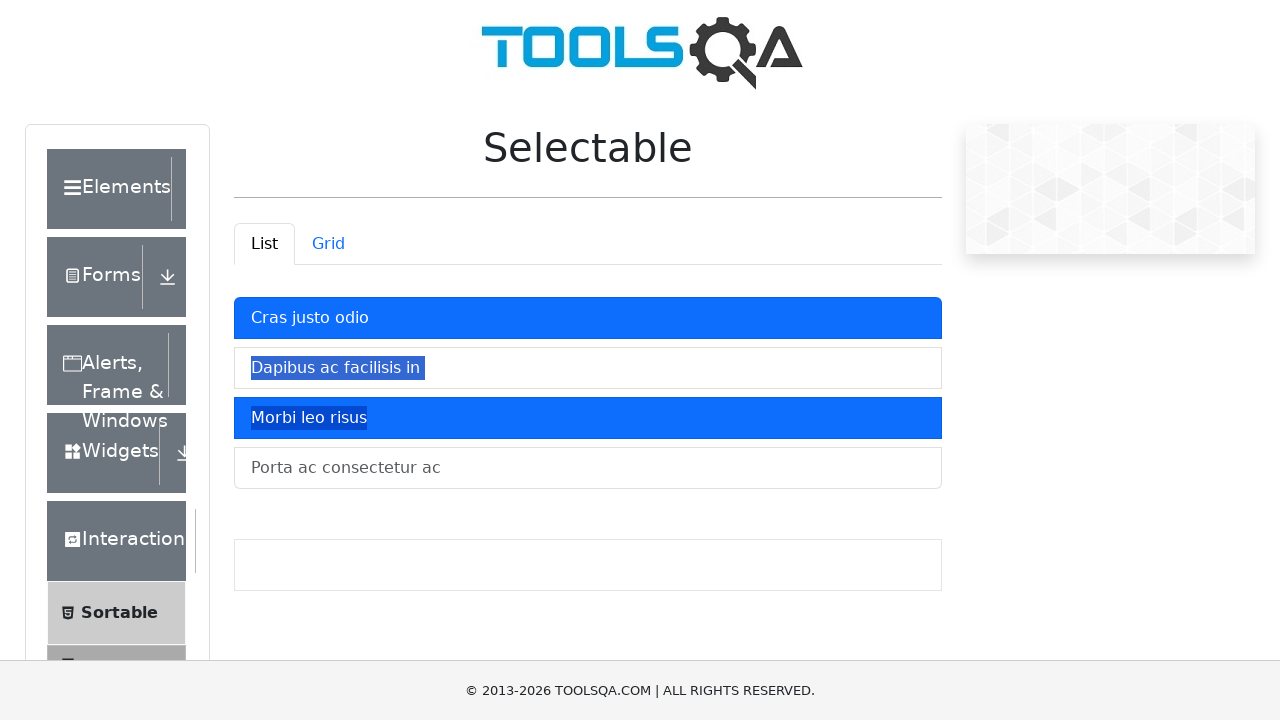